Tests Wikipedia search widget by searching for "Selenium", clicking all matching links to open them in new windows, then closing the Wikipedia page for Selenium

Starting URL: https://testautomationpractice.blogspot.com/

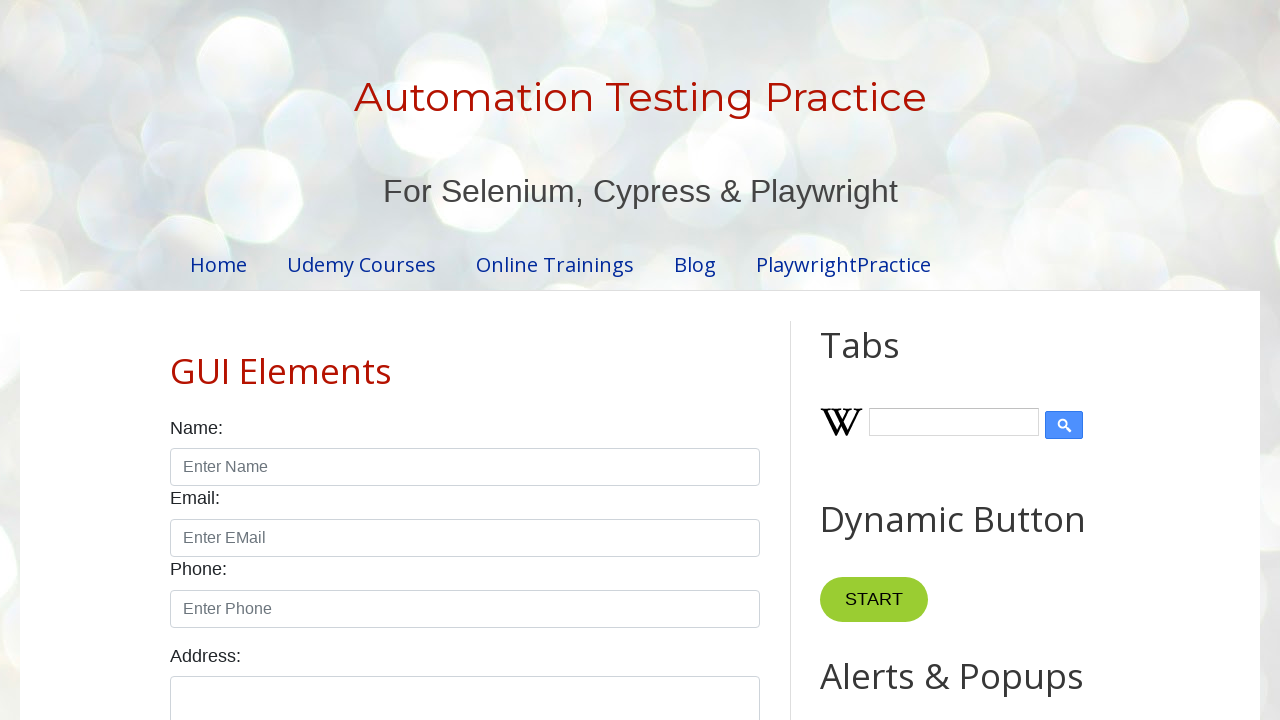

Filled Wikipedia search input with 'Selenium' on input#Wikipedia1_wikipedia-search-input
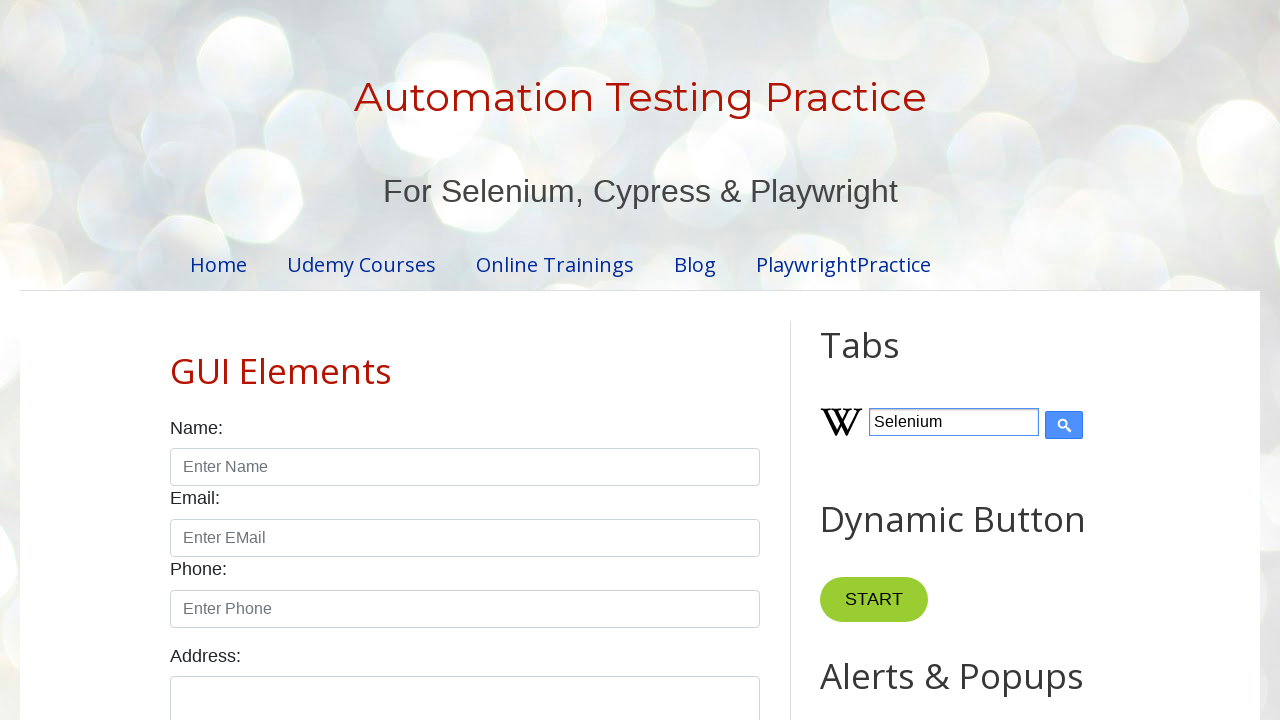

Clicked Wikipedia search submit button at (1064, 425) on input[type='submit']
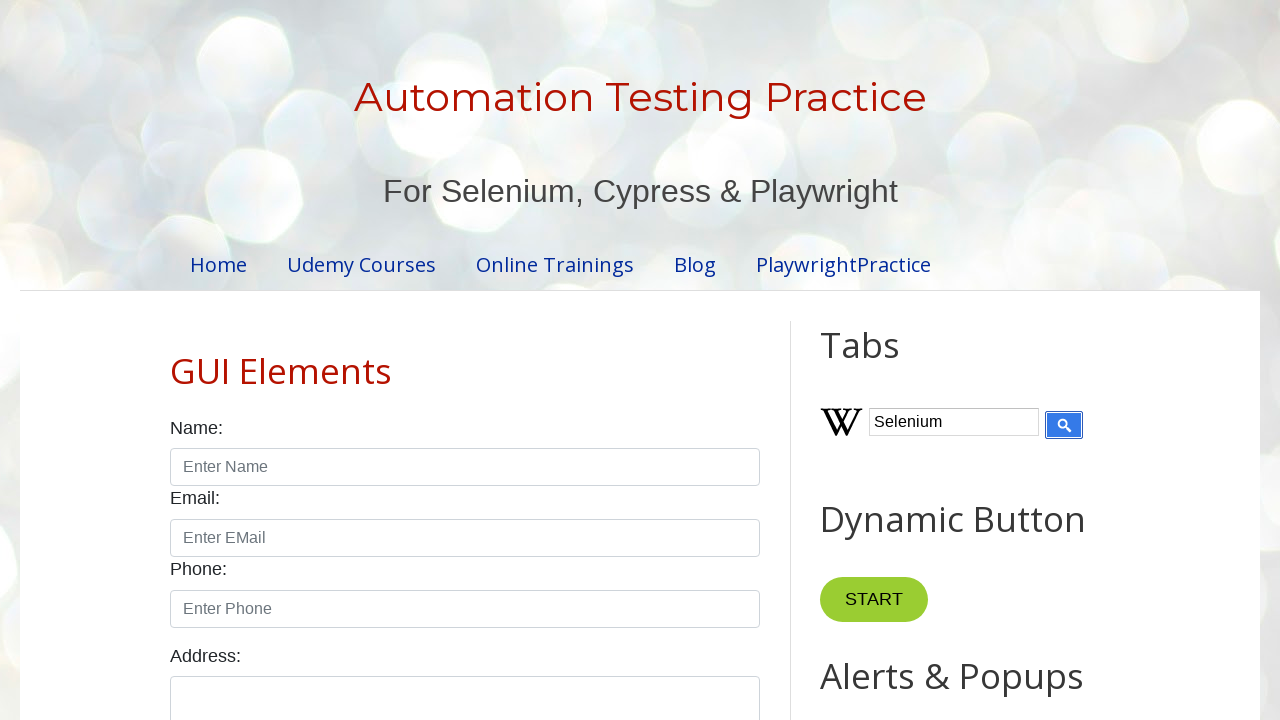

Waited 2 seconds for search results to load
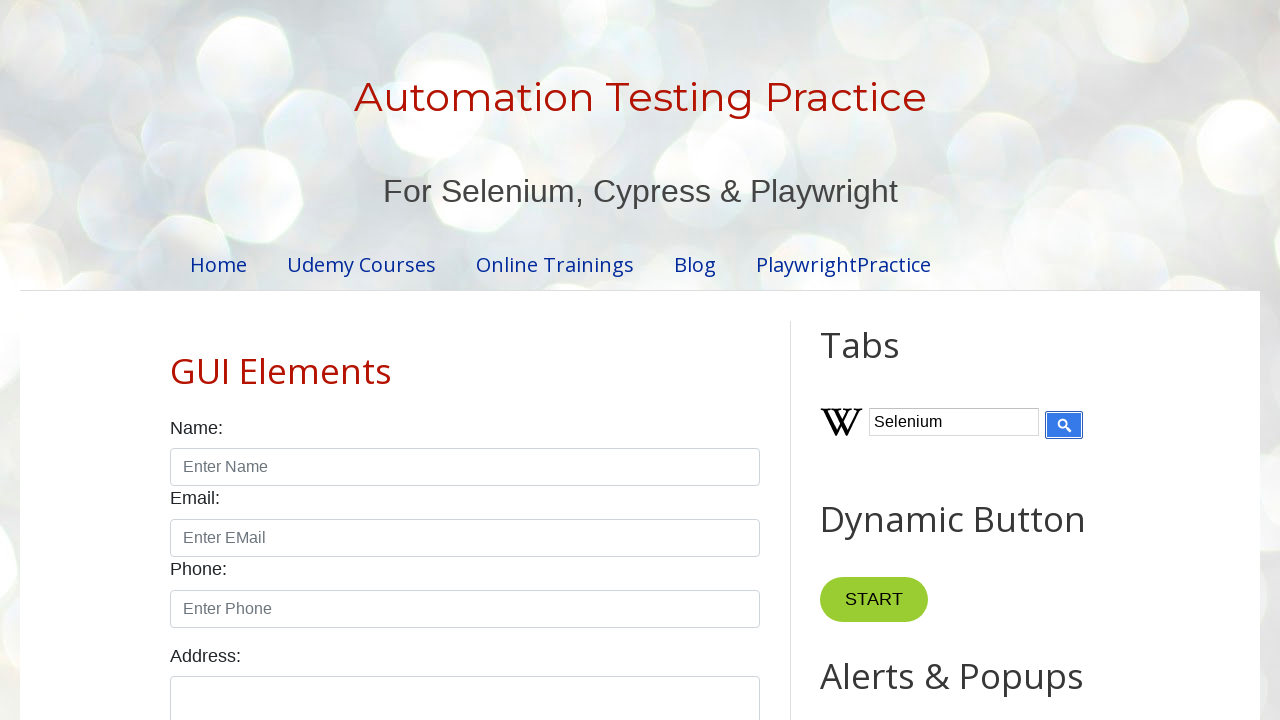

Located 0 links containing 'Selenium'
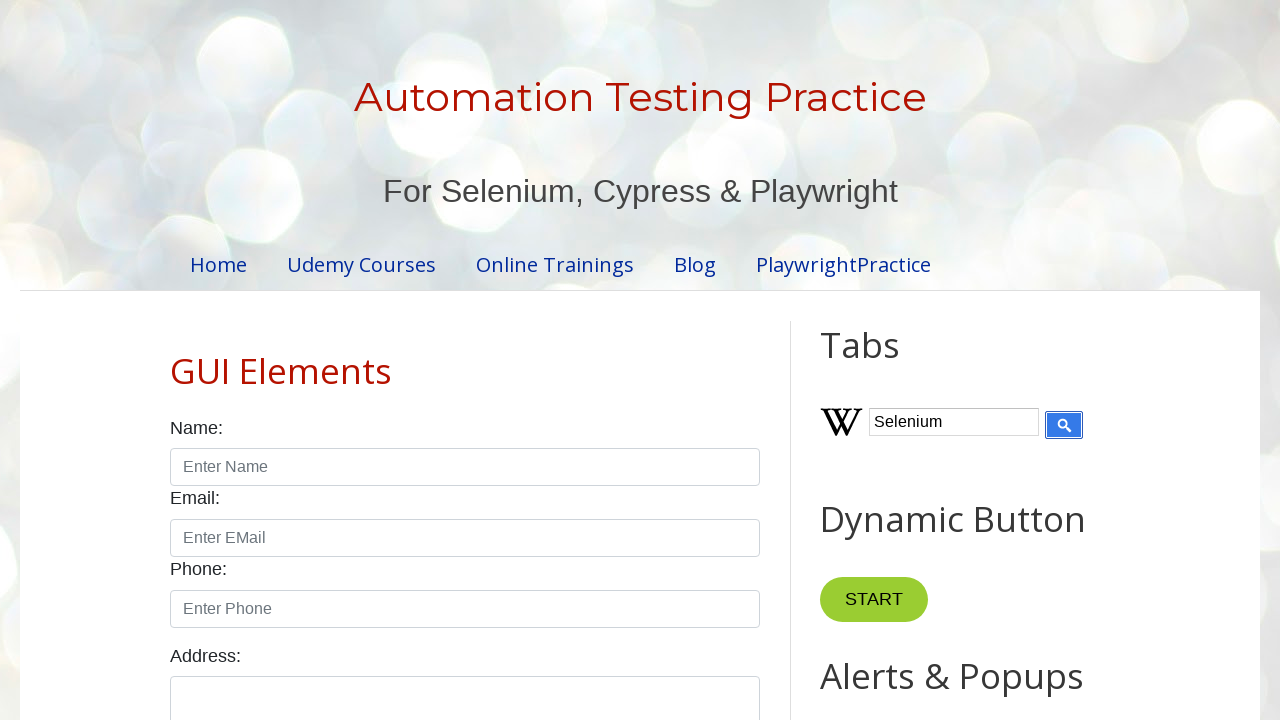

Retrieved all 1 open pages in context
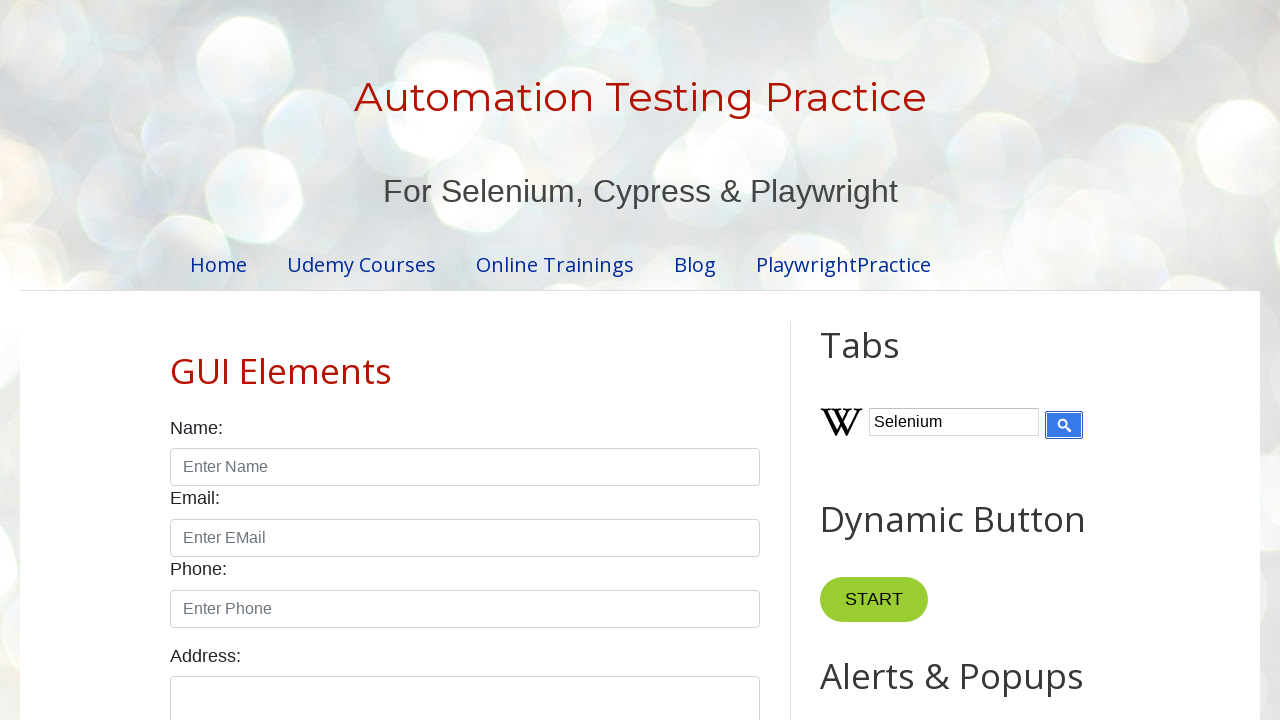

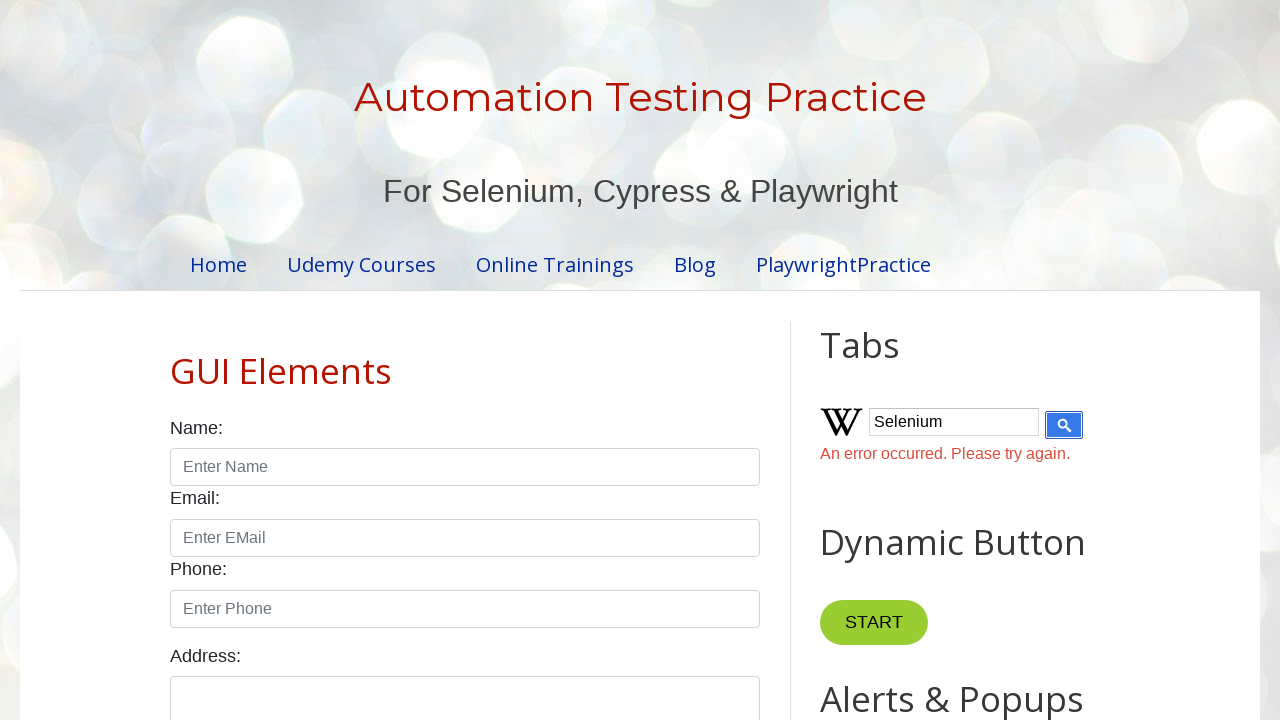